Verifies that a number input element has the correct tag name

Starting URL: https://www.selenium.dev/selenium/web/inputs.html

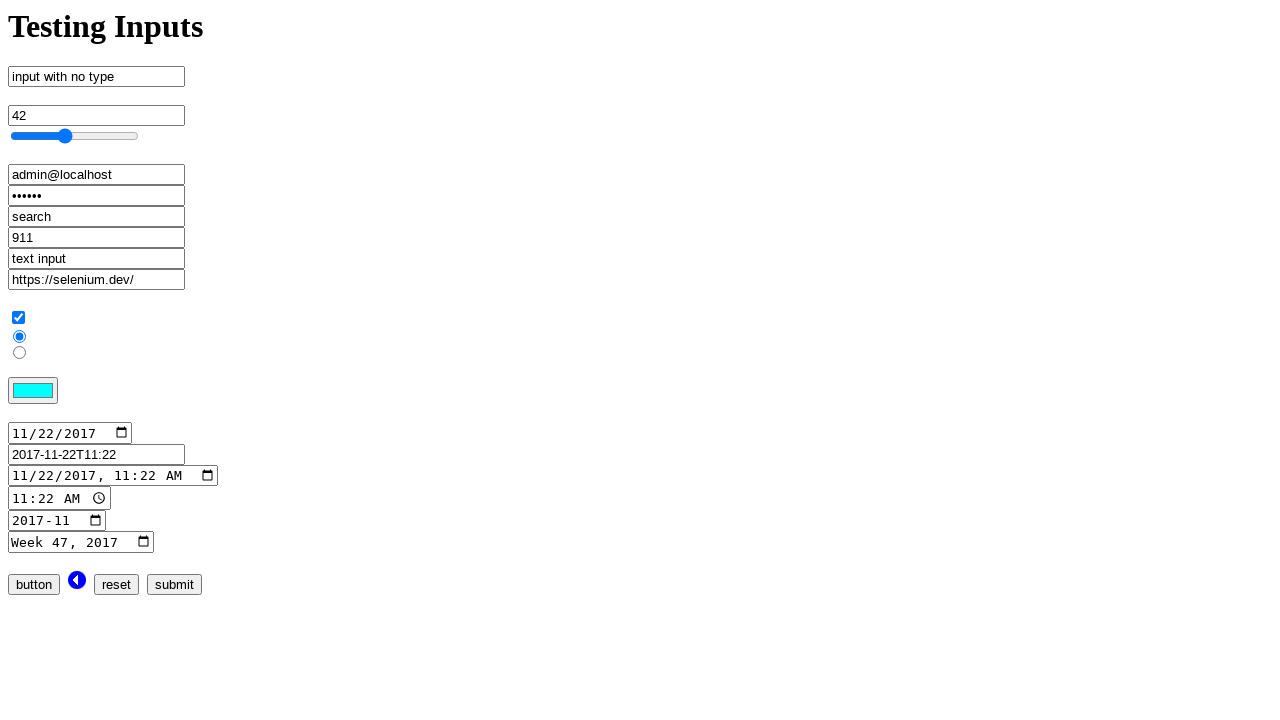

Navigated to inputs.html page
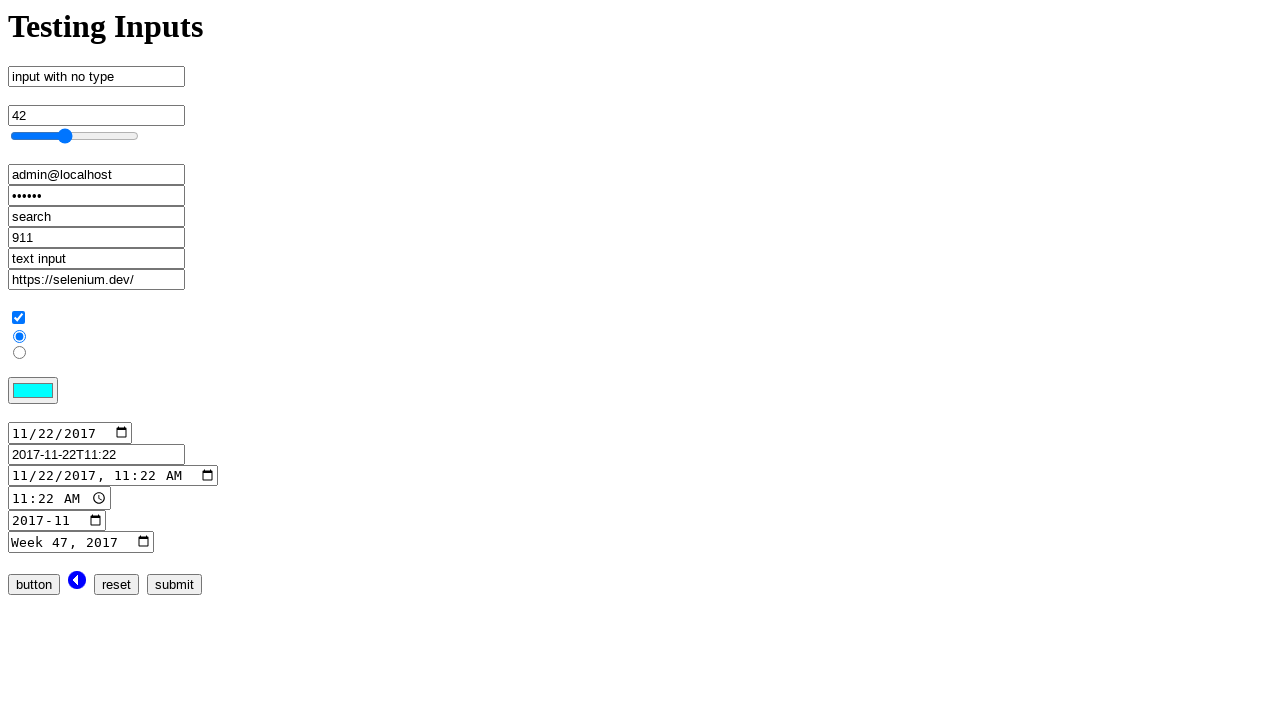

Located number input element
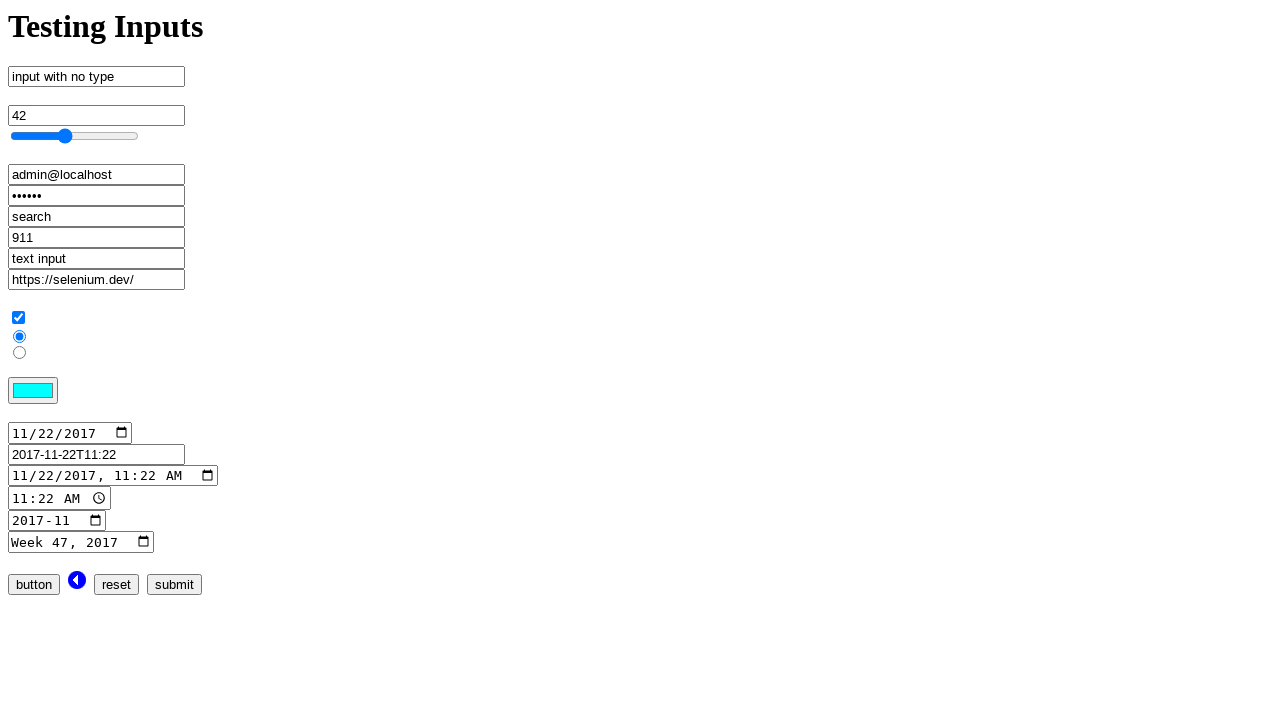

Verified that element tag name is 'input'
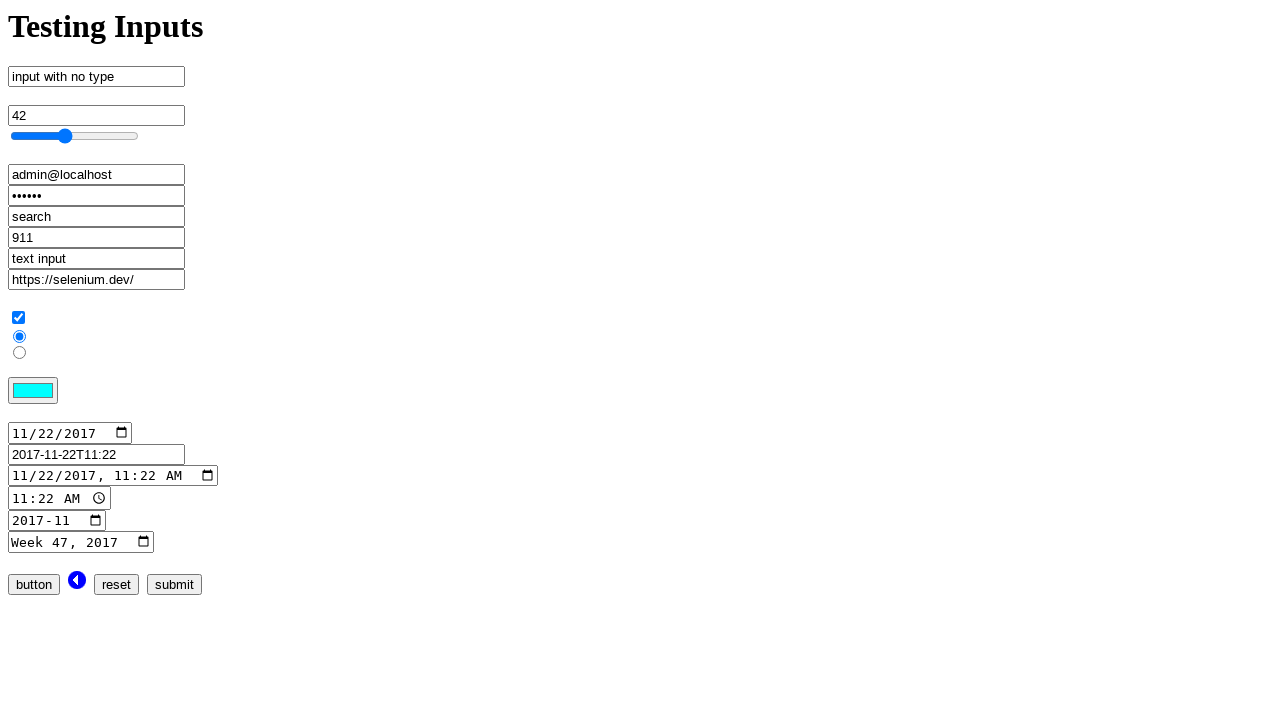

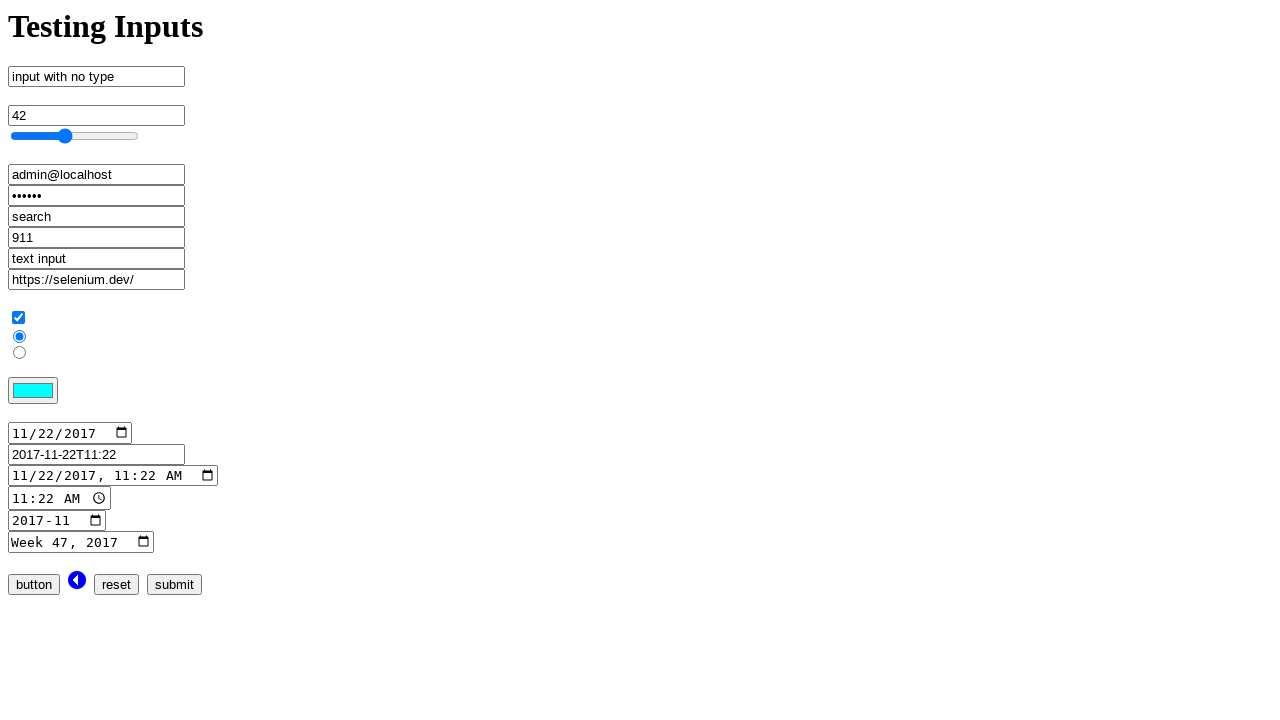